Navigates to BlueStone jewelry website and hovers over each menu item to reveal dropdown content

Starting URL: https://www.bluestone.com/

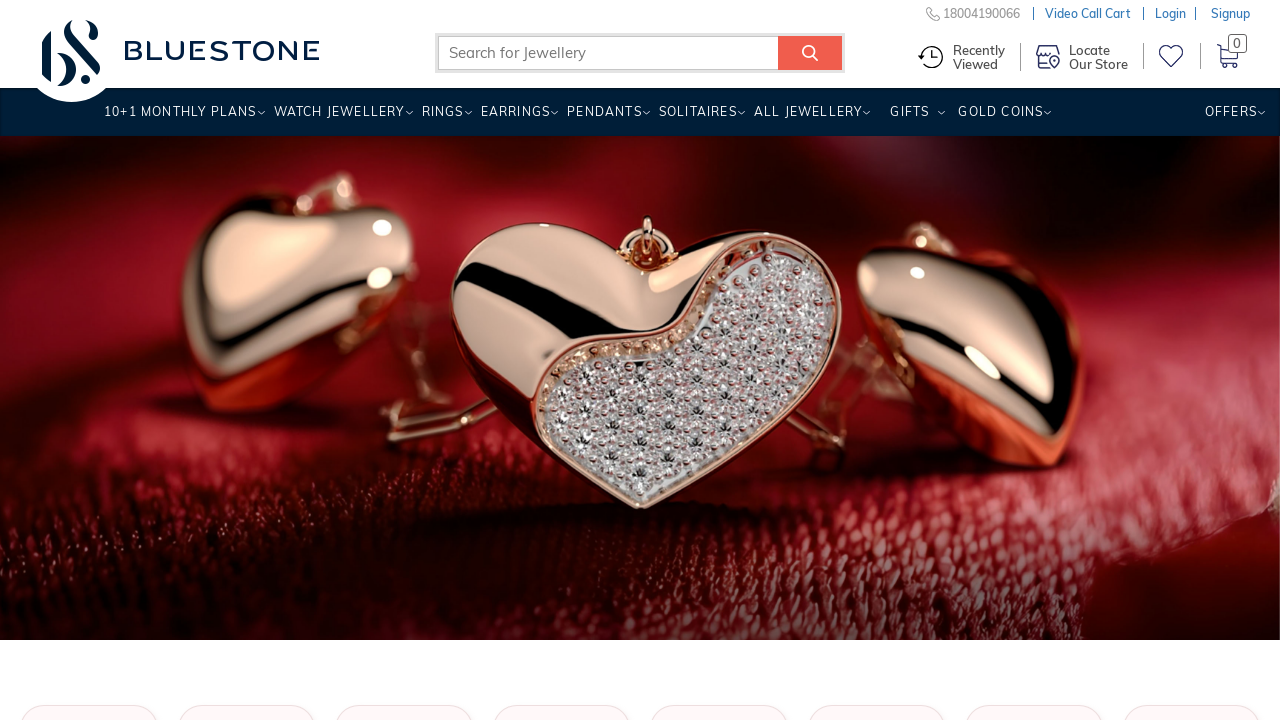

Waited for menu items to load
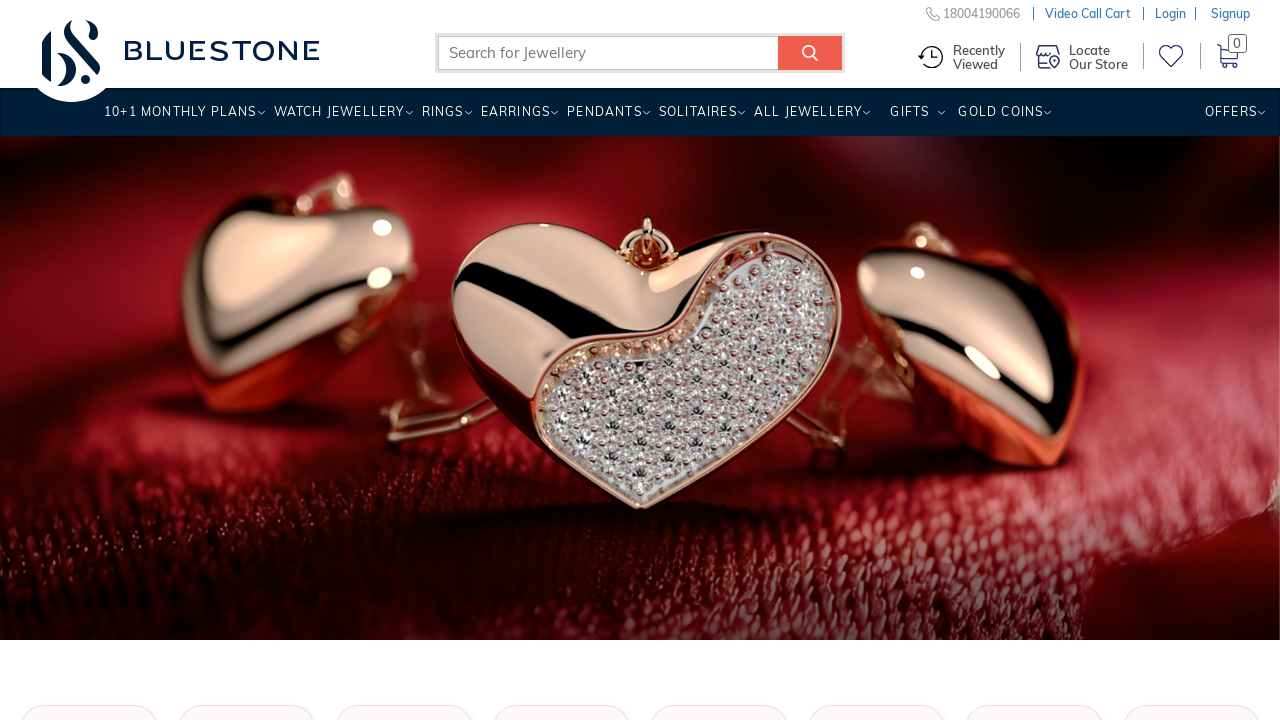

Retrieved all parent menu items
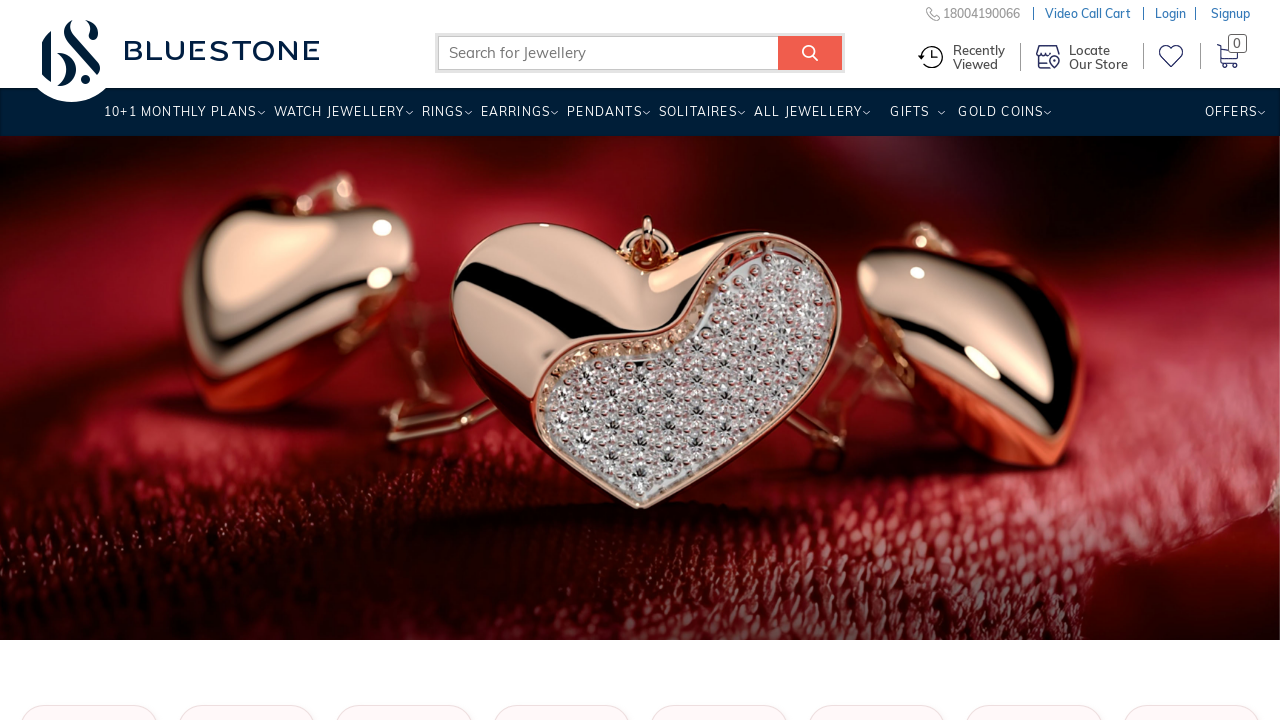

Retrieved all submenu elements
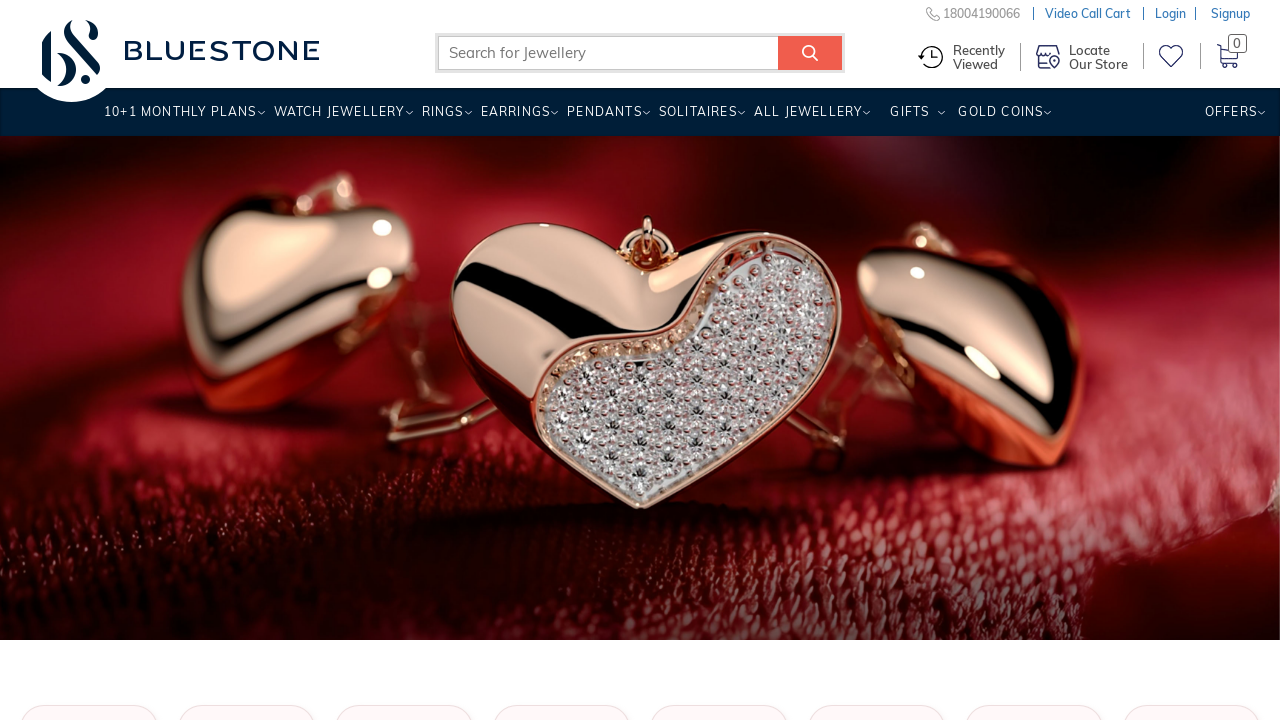

Printed initial visible submenu content
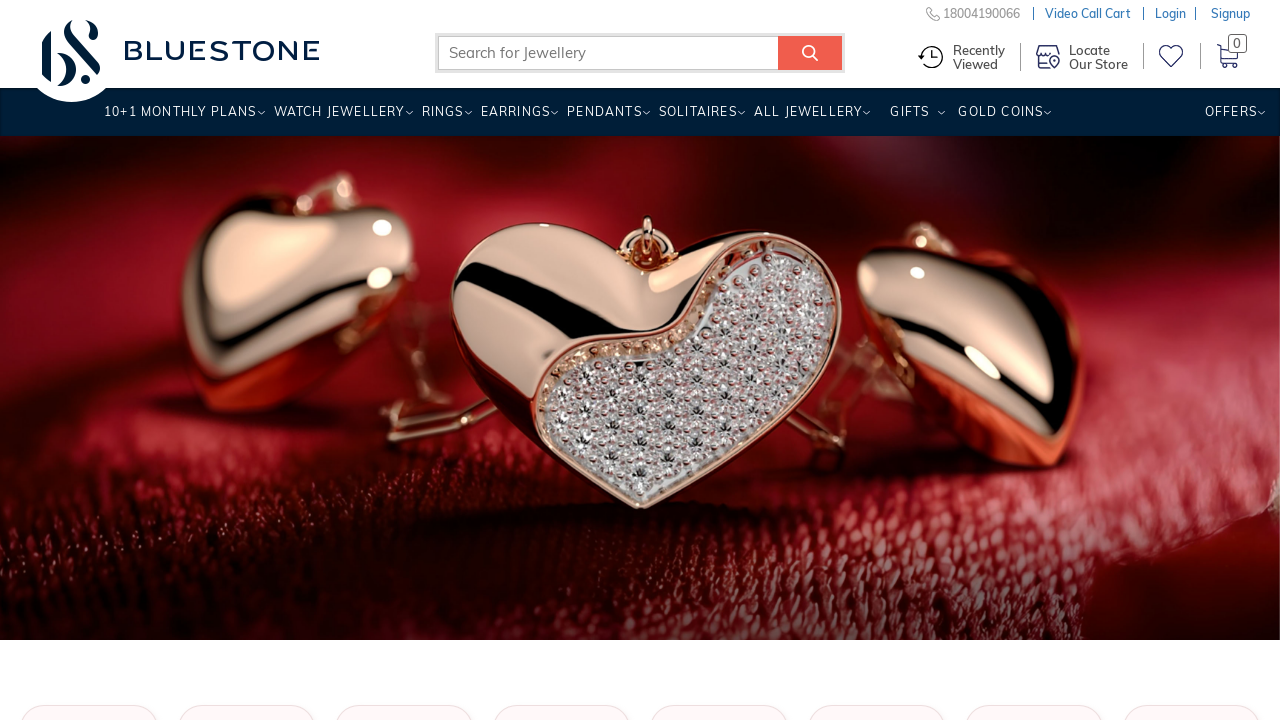

Hovered over a menu item to reveal dropdown at (442, 119) on li.menuparent.repb >> nth=0
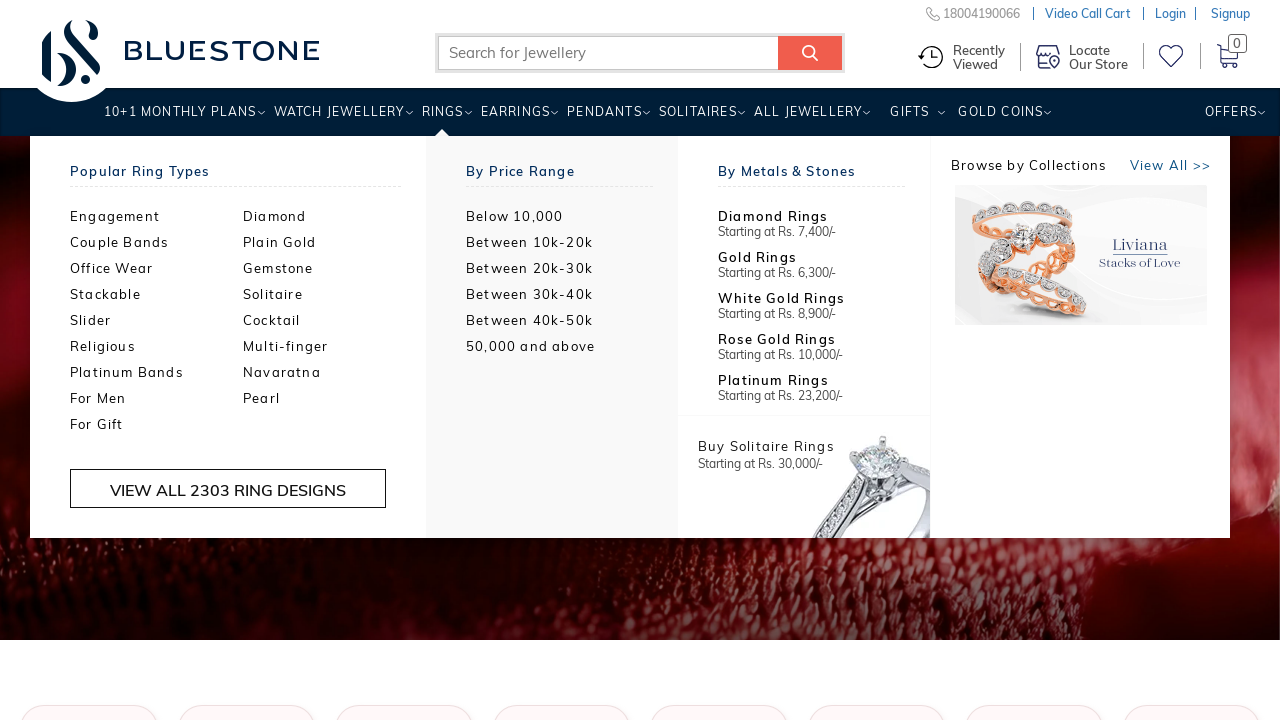

Waited for dropdown animation to complete
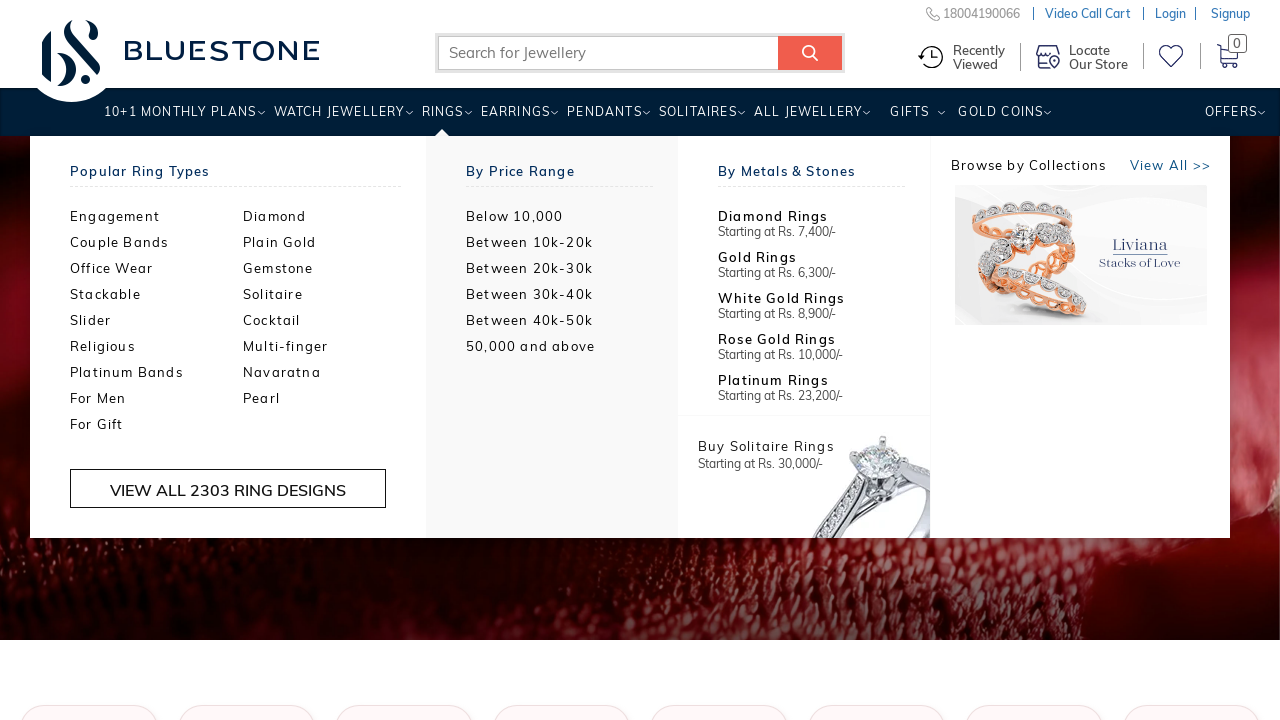

Printed visible submenu content after hover
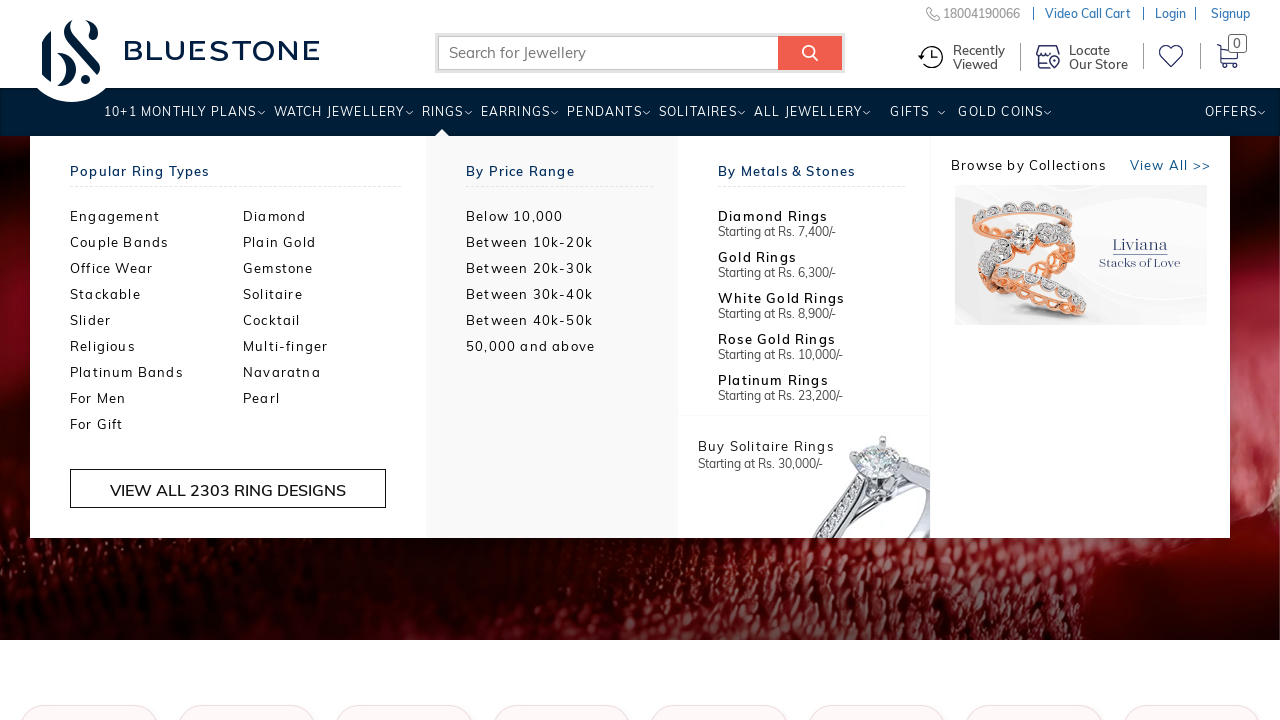

Hovered over a menu item to reveal dropdown at (515, 119) on li.menuparent.repb >> nth=1
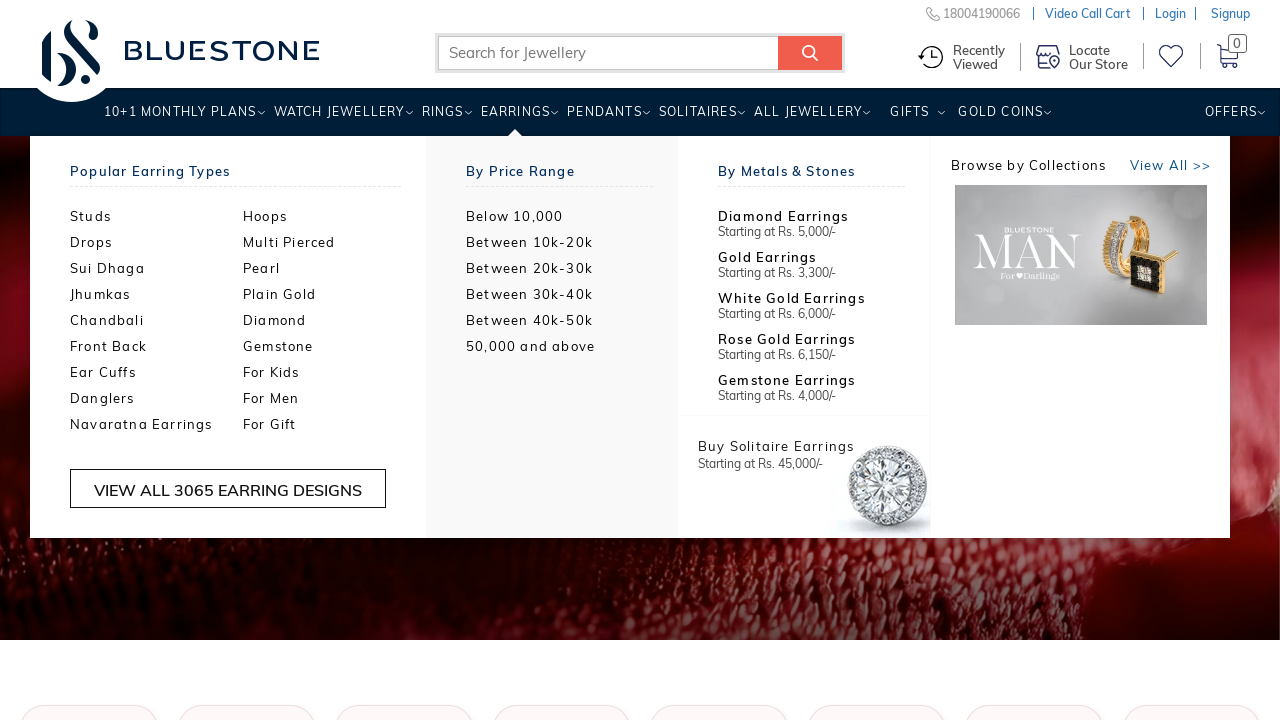

Waited for dropdown animation to complete
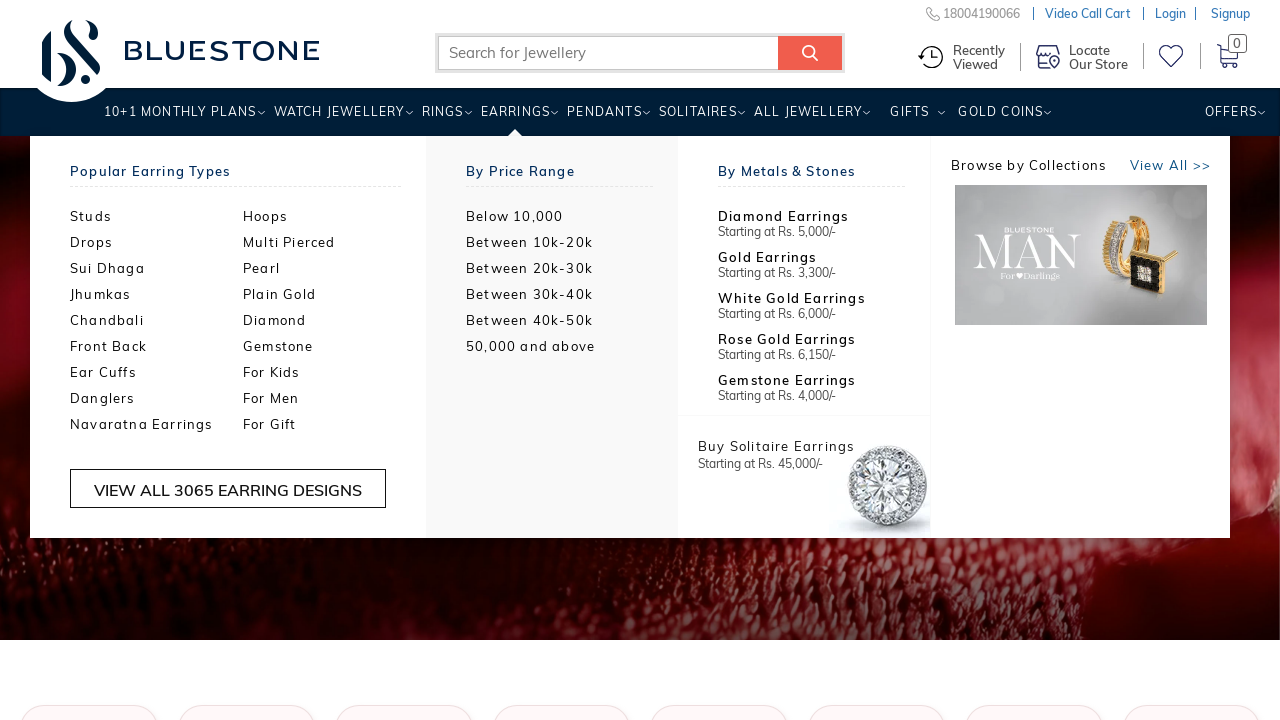

Printed visible submenu content after hover
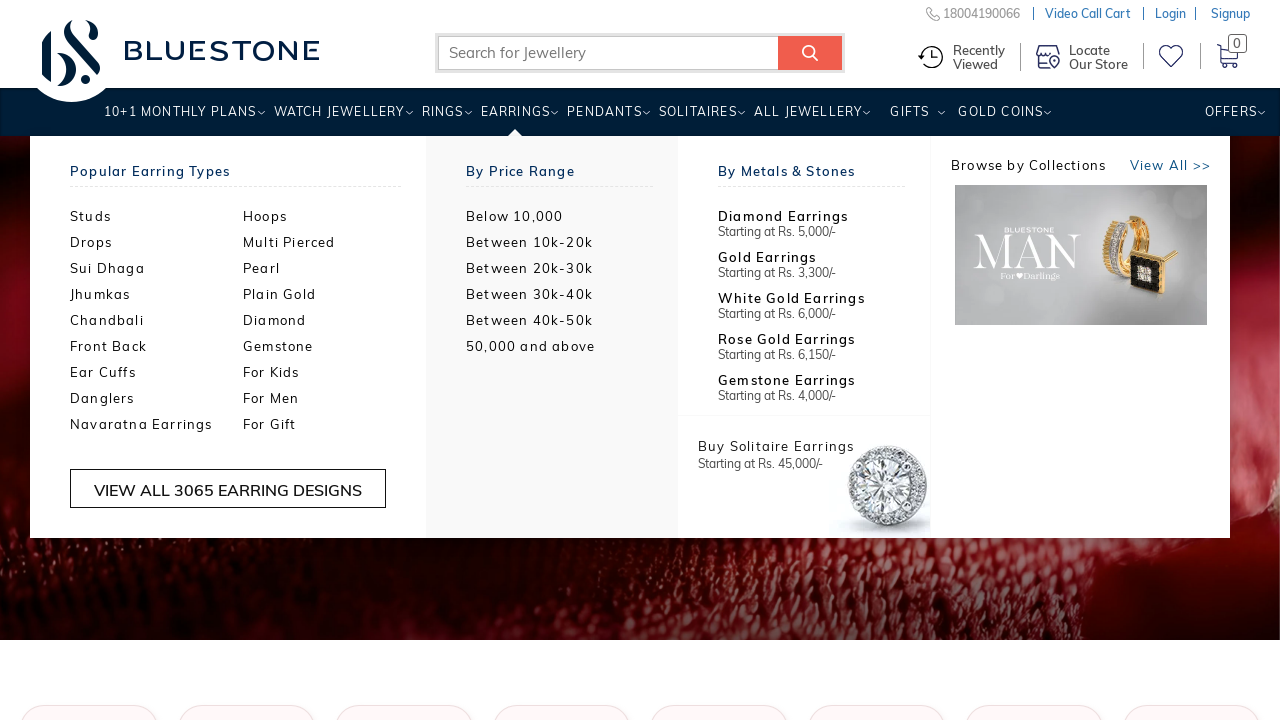

Hovered over a menu item to reveal dropdown at (604, 119) on li.menuparent.repb >> nth=2
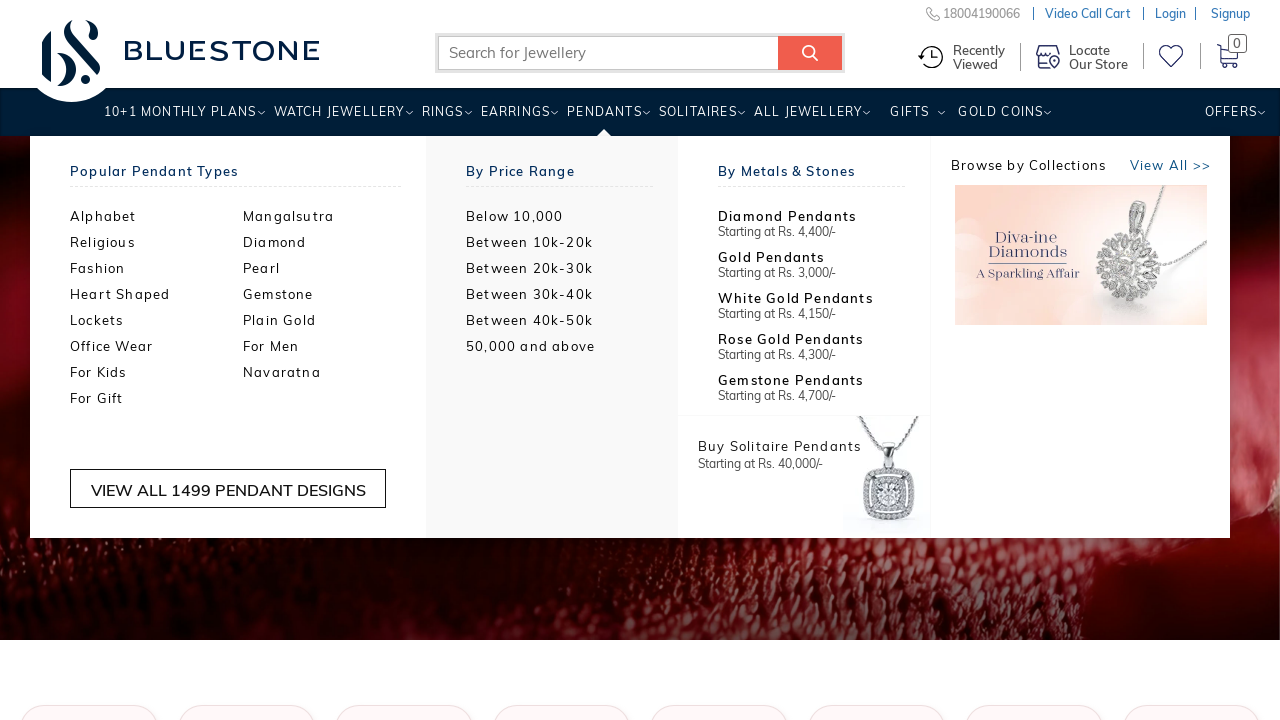

Waited for dropdown animation to complete
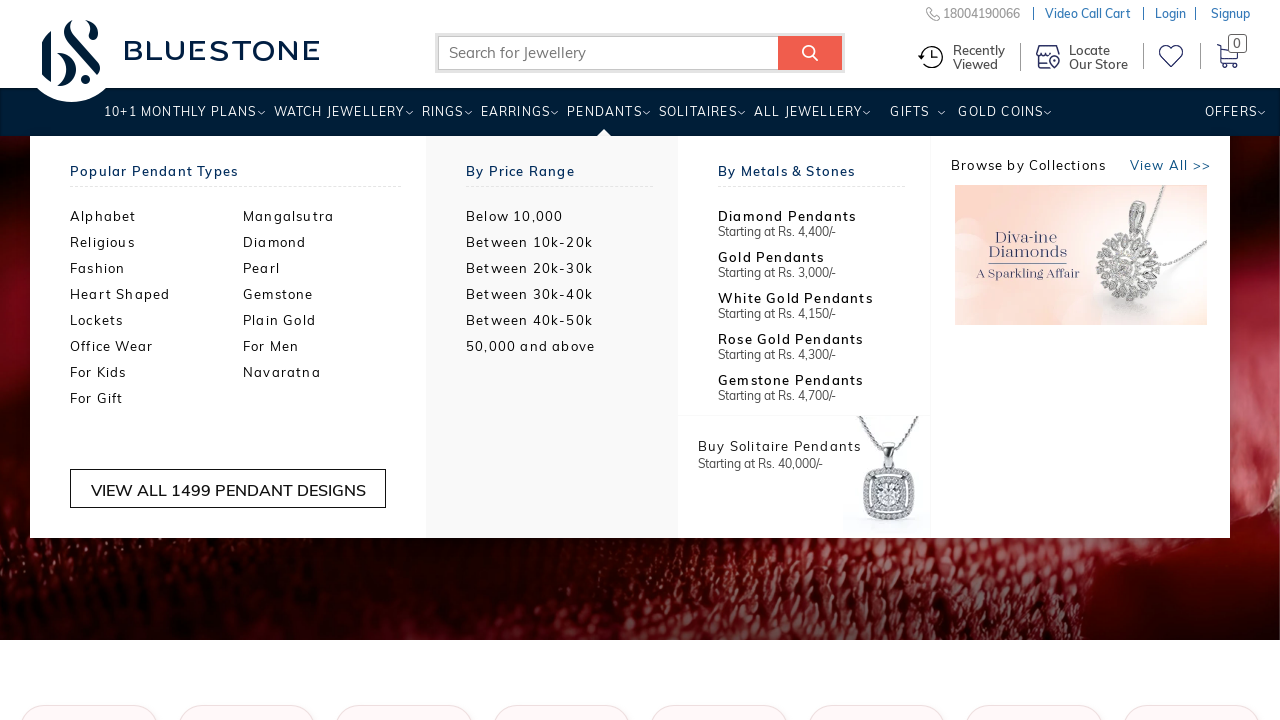

Printed visible submenu content after hover
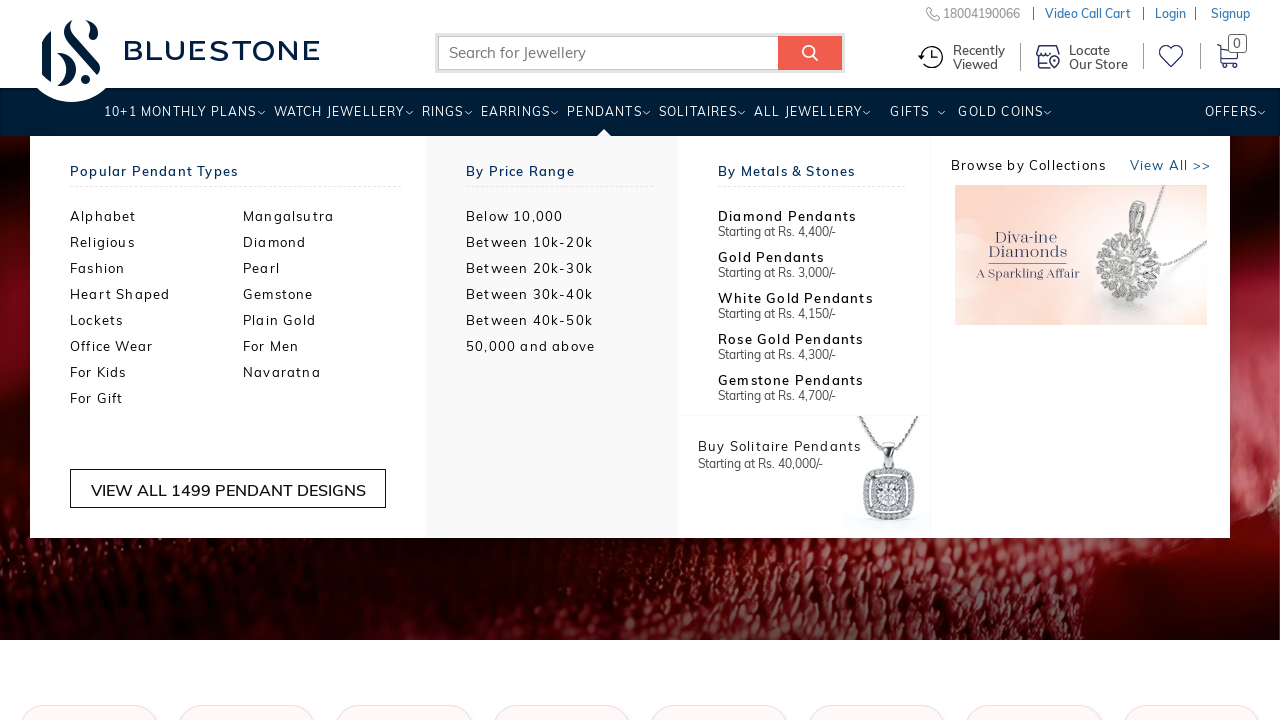

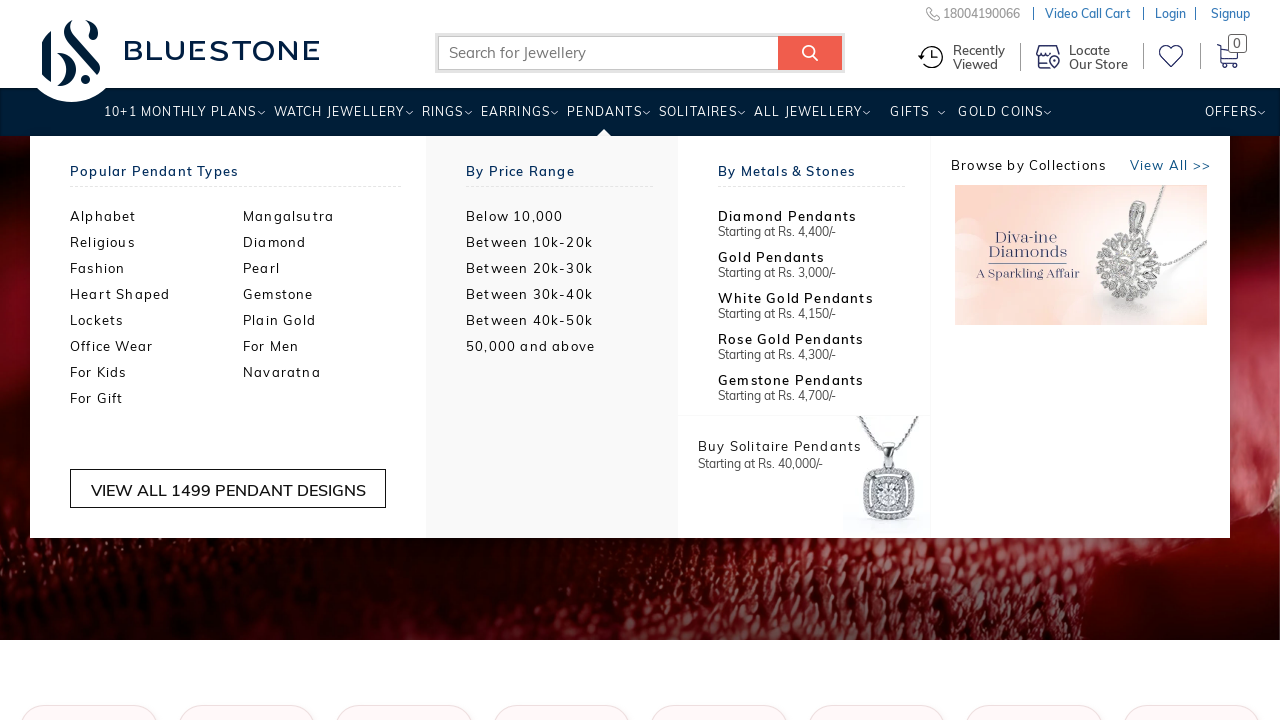